Tests navigation through Calley website pages by clicking links from the sitemap XML page at 375x667 mobile resolution, visiting the homepage, call-from-browser, pro-features, auto-dialer, and Zoho integration pages.

Starting URL: https://www.getcalley.com/page-sitemap.xml

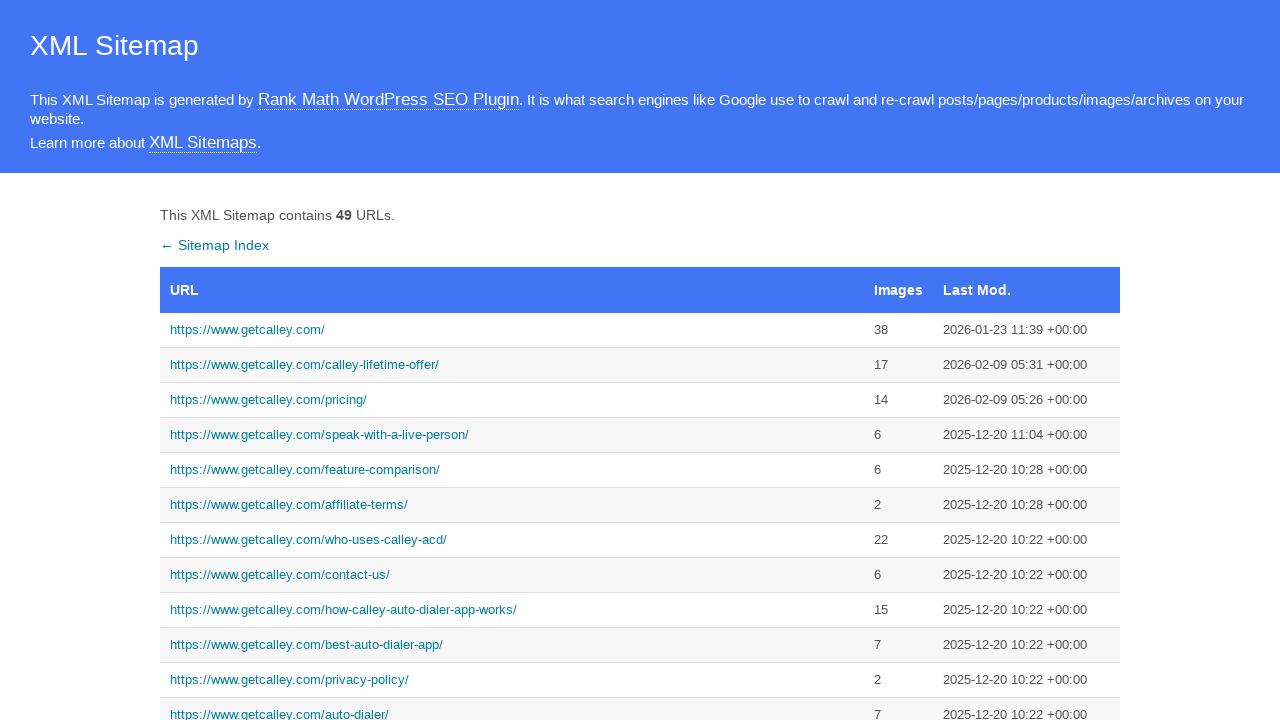

Set viewport to 375x667 mobile resolution
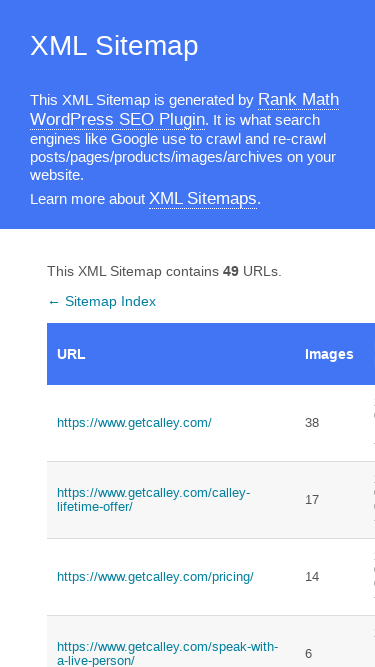

Clicked homepage link from sitemap at (171, 423) on text=https://www.getcalley.com/
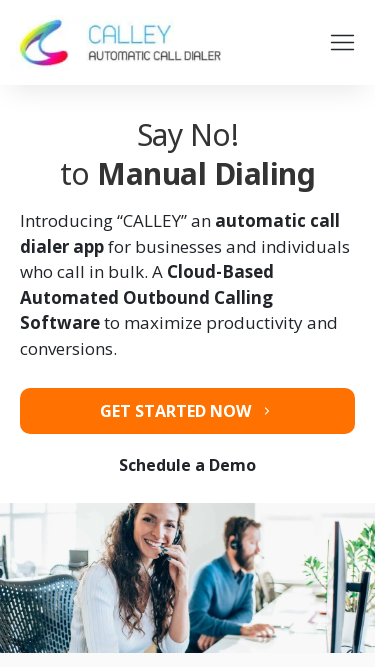

Homepage loaded successfully
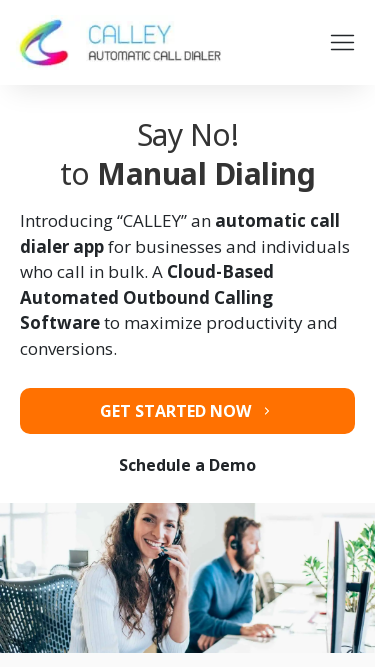

Navigated back to sitemap
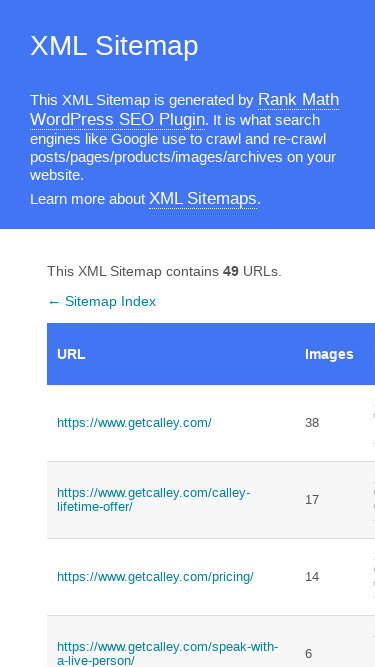

Clicked call-from-browser link from sitemap at (171, 334) on text=https://www.getcalley.com/calley-call-from-browser/
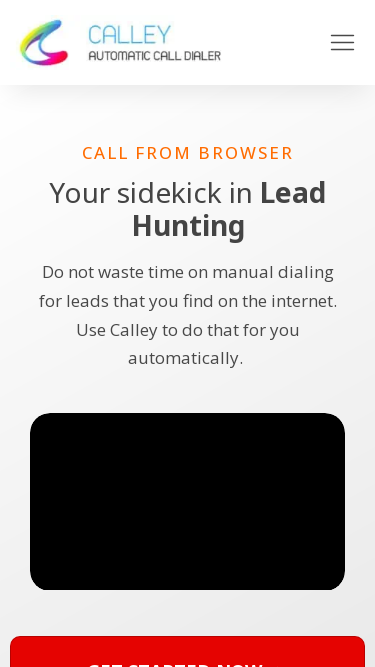

Call-from-browser page loaded successfully
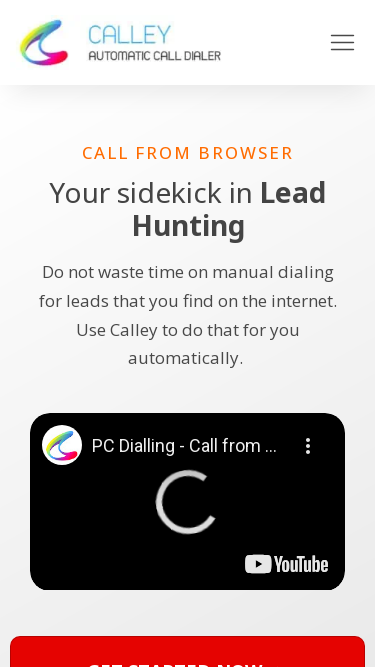

Navigated back to sitemap
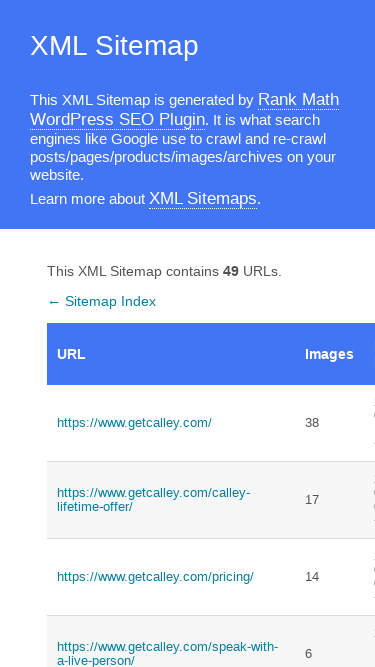

Clicked pro-features link from sitemap at (171, 334) on text=https://www.getcalley.com/calley-pro-features/
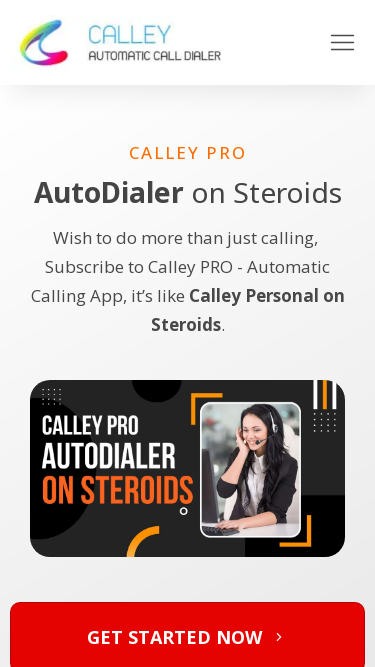

Pro-features page loaded successfully
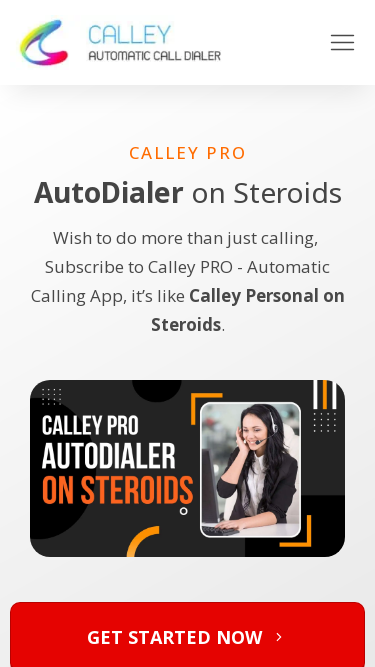

Navigated back to sitemap
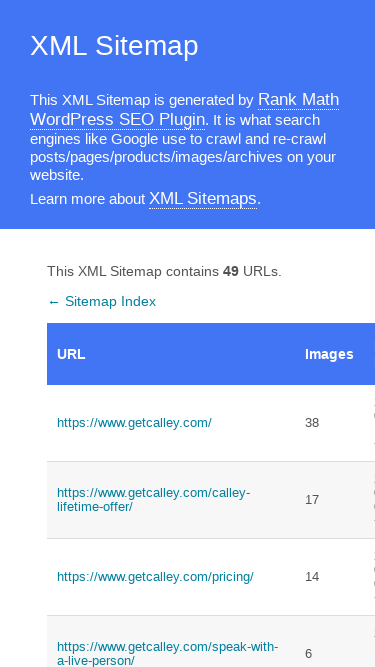

Clicked best-auto-dialer-app link from sitemap at (171, 334) on text=https://www.getcalley.com/best-auto-dialer-app/
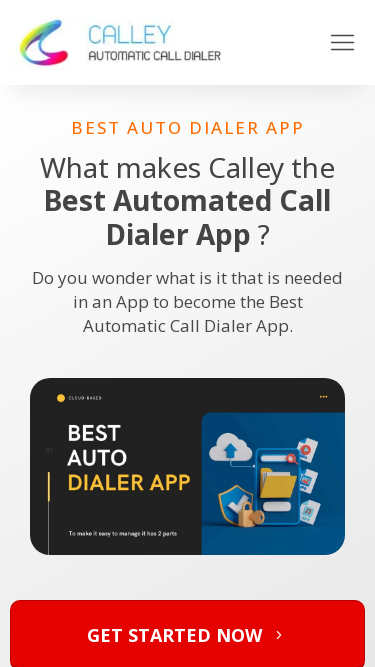

Best-auto-dialer-app page loaded successfully
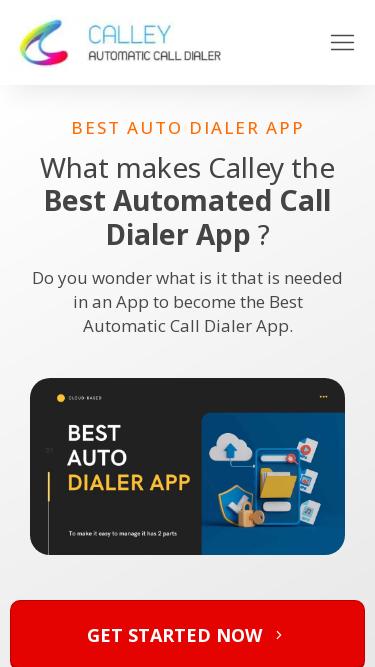

Navigated back to sitemap
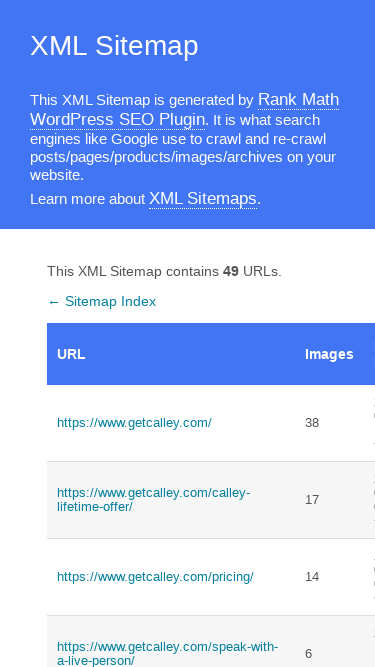

Clicked Zoho CRM integration link from sitemap at (171, 334) on text=https://www.getcalley.com/calley-zoho-crm-integration/
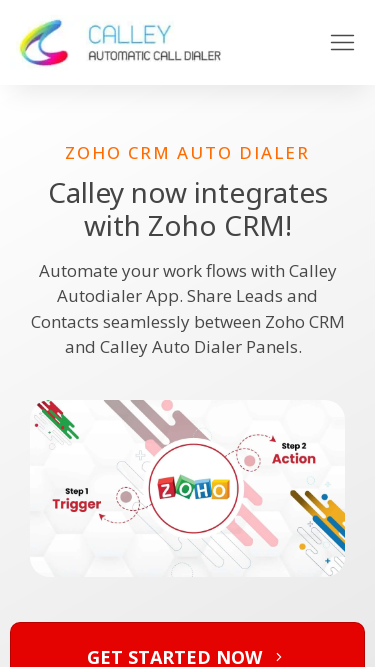

Zoho CRM integration page loaded successfully
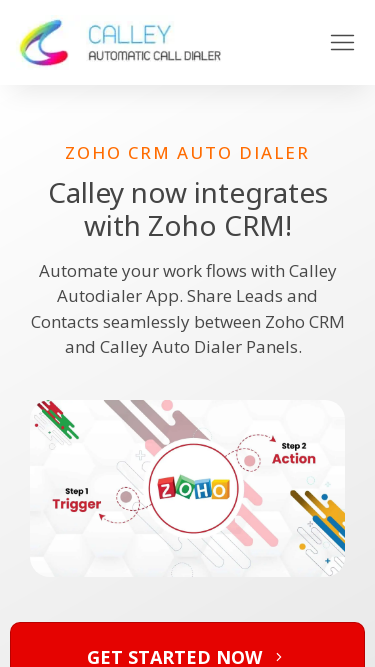

Navigated back to sitemap
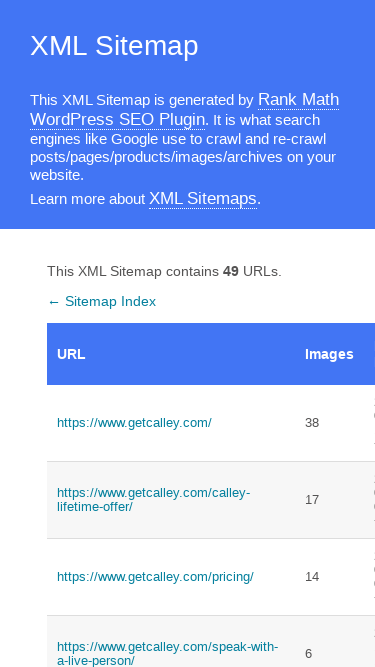

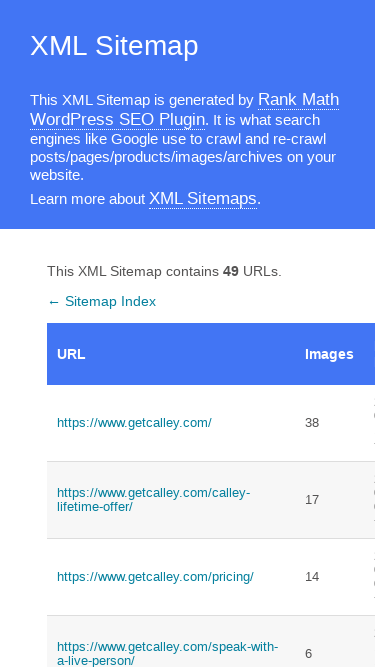